Tests Zoho Calendar signup form by filling in registration details including name, email, password and accepting terms

Starting URL: https://www.zoho.com/vi/calendar/signup.html

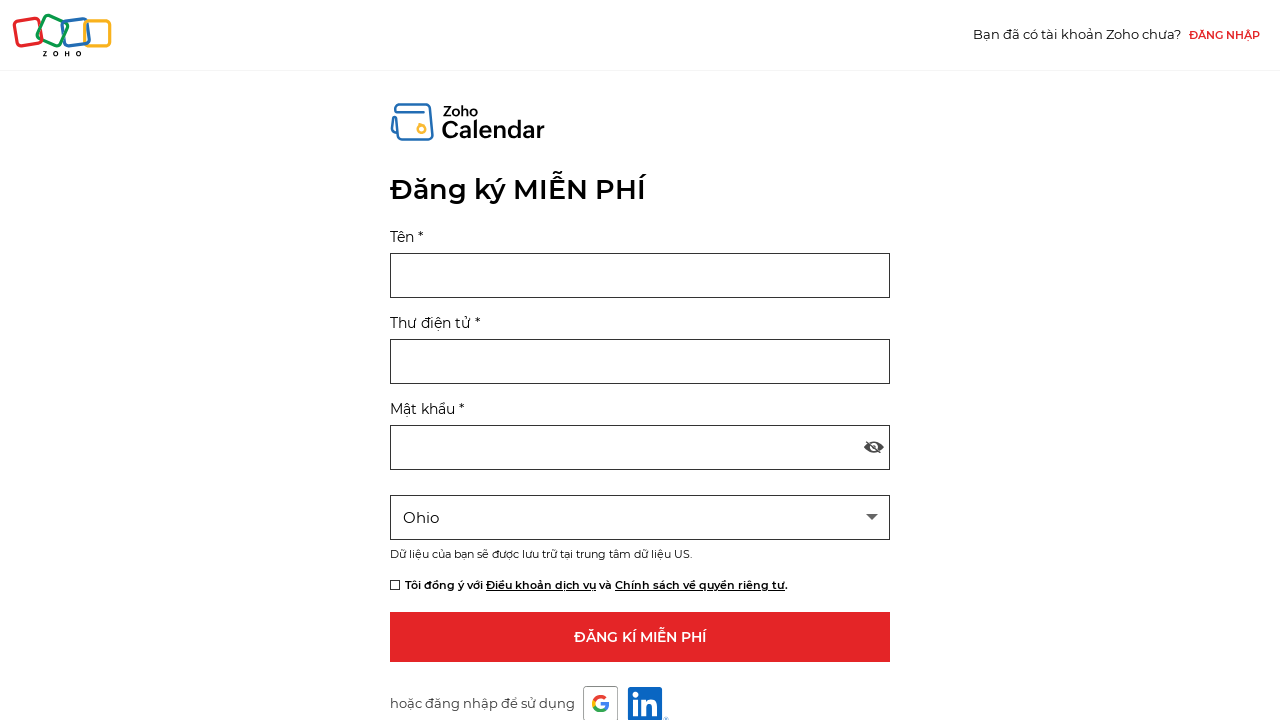

Waited for terms of service checkbox to become visible
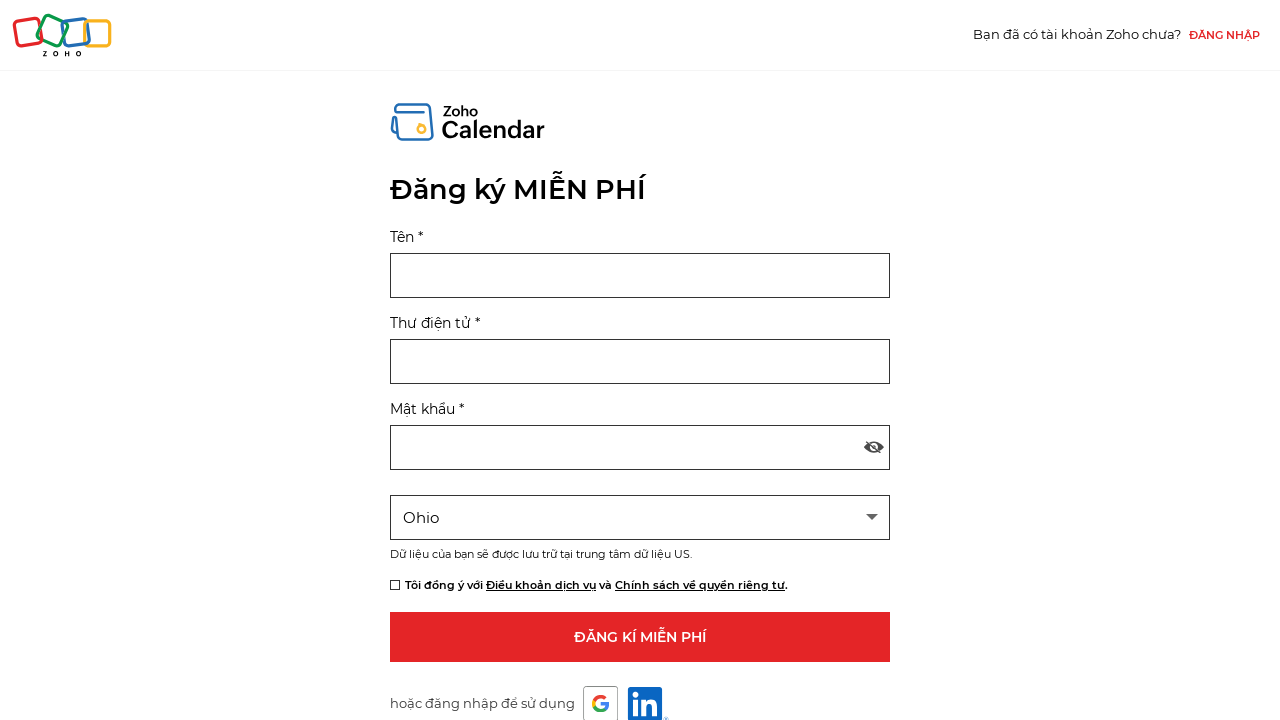

Clicked the terms of service checkbox at (395, 585) on #signup-termservice
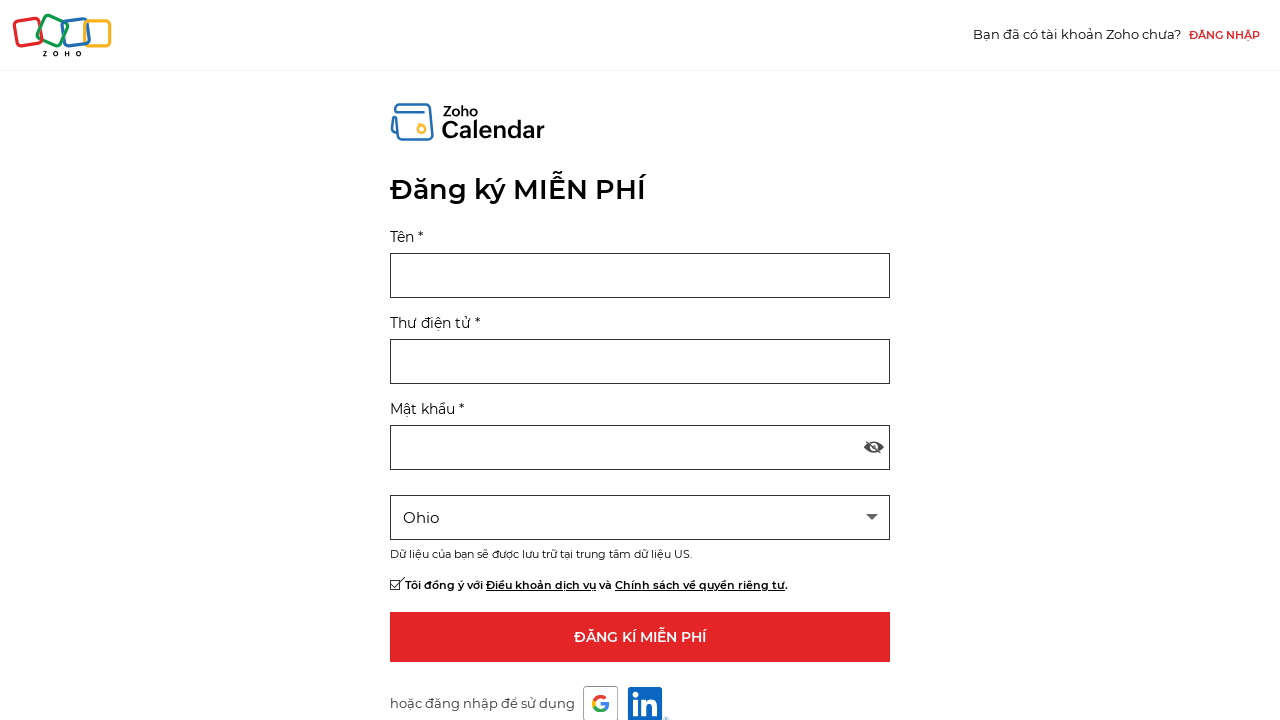

Filled in name field with 'Nguyen Van Test' on #name
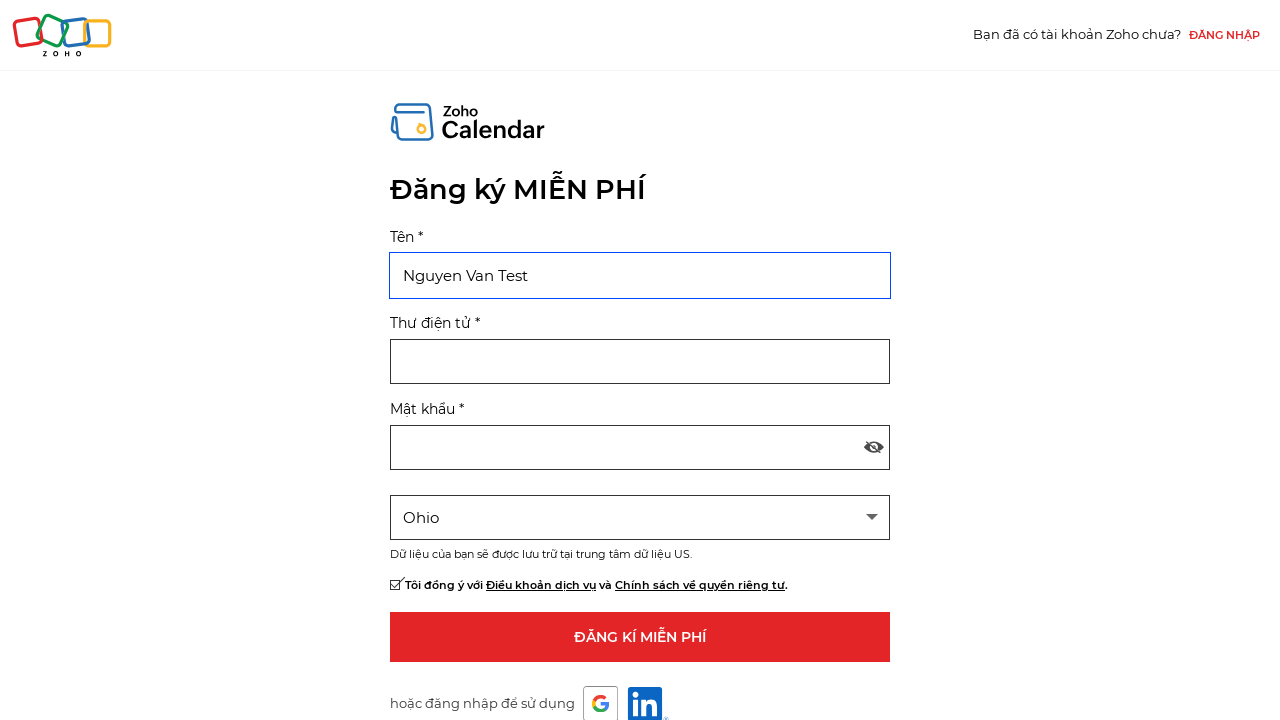

Filled in email field with 'testuser2024@example.com' on #email
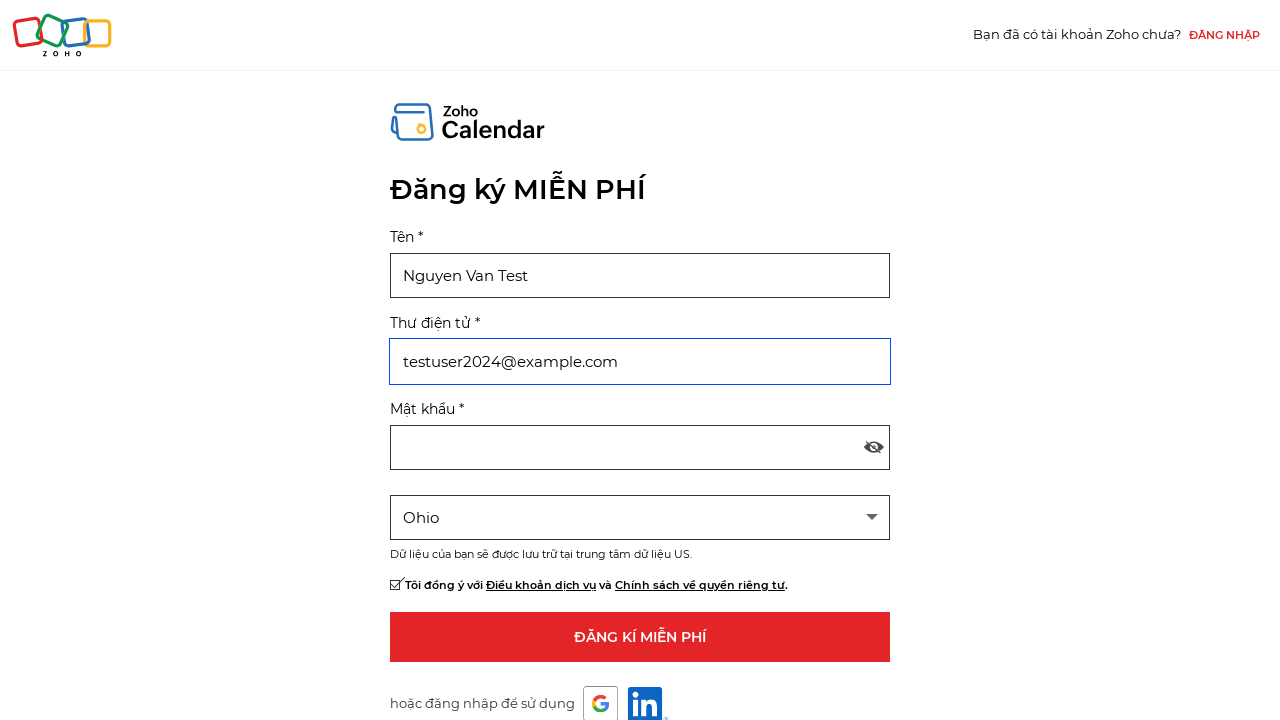

Filled in password field with 'TestPass123!' on #password
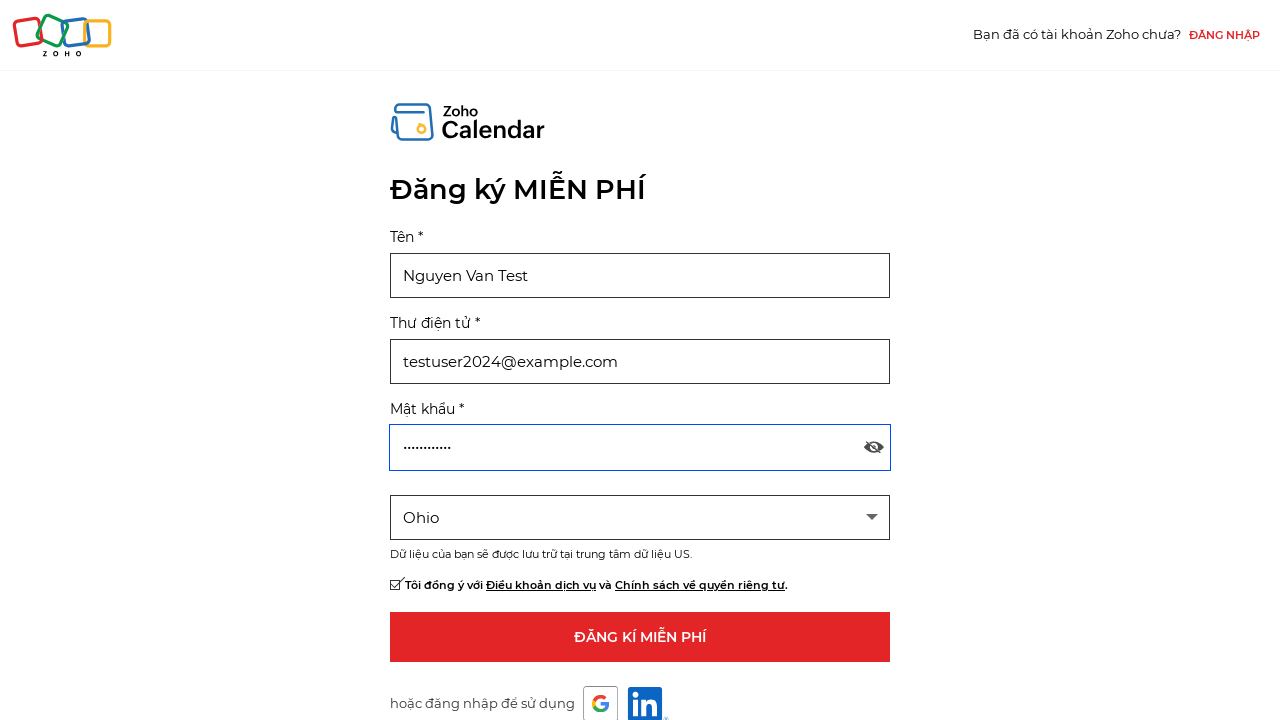

Clicked the signup button to complete registration at (640, 637) on #signupbtn
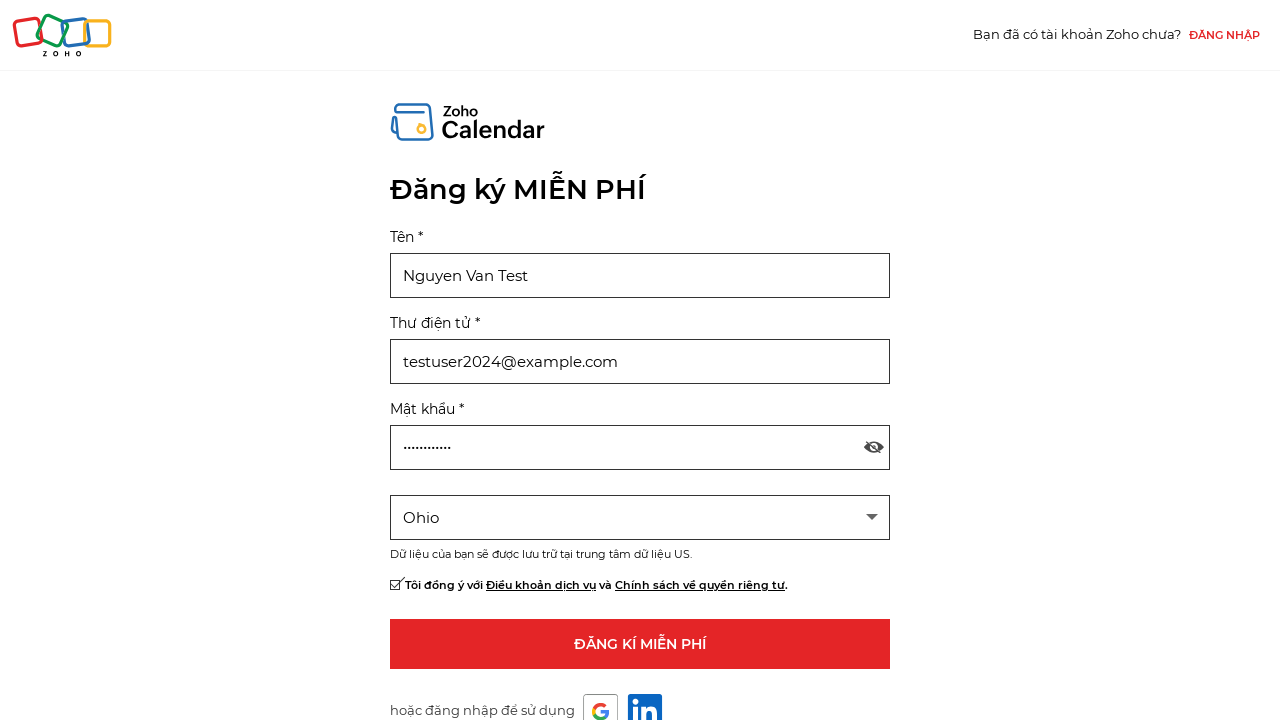

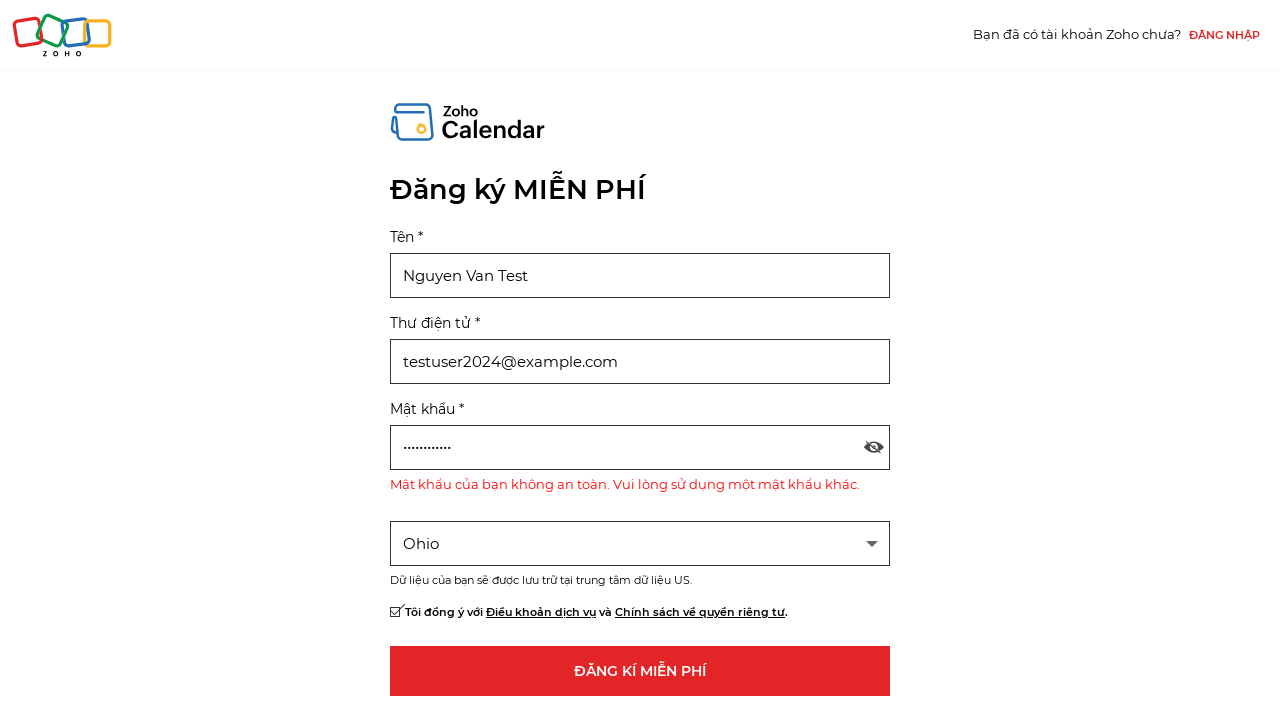